Fills out contact form with name, email, message and submits it

Starting URL: https://automationbysqatools.blogspot.com/2021/05/dummy-website.html

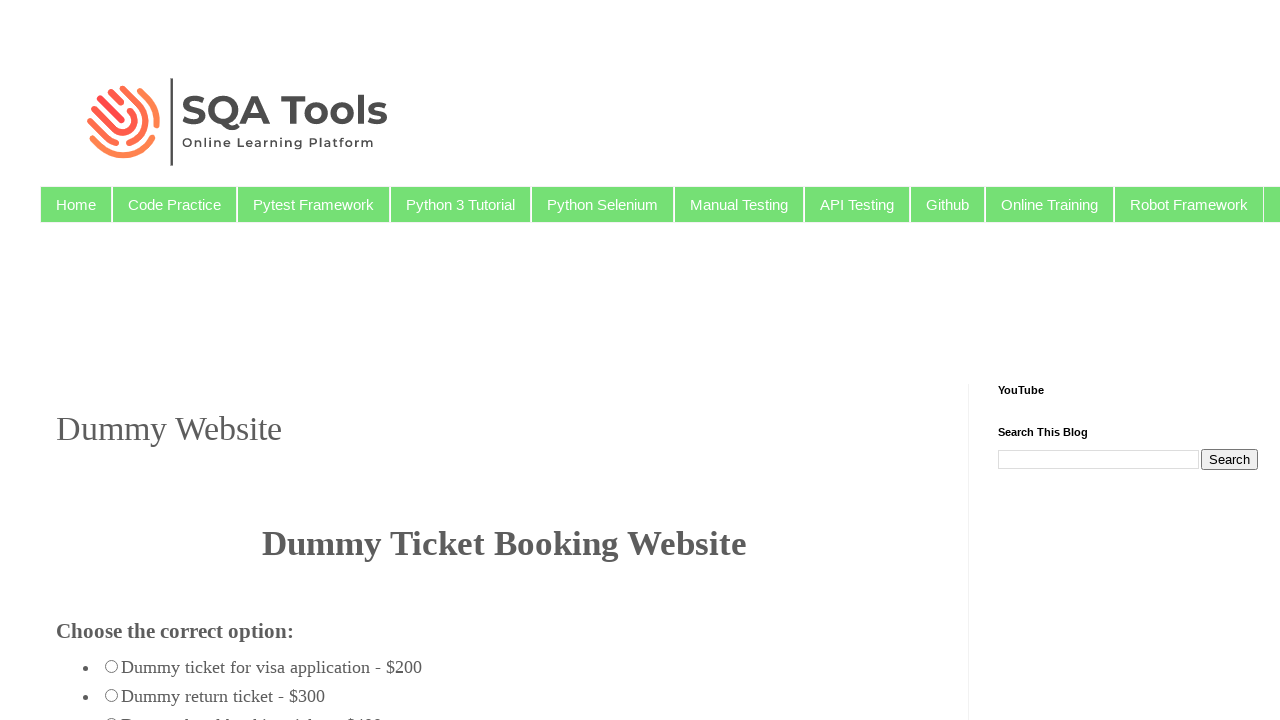

Filled contact form name field with 'subham behera' on //input[@id='ContactForm2_contact-form-name']
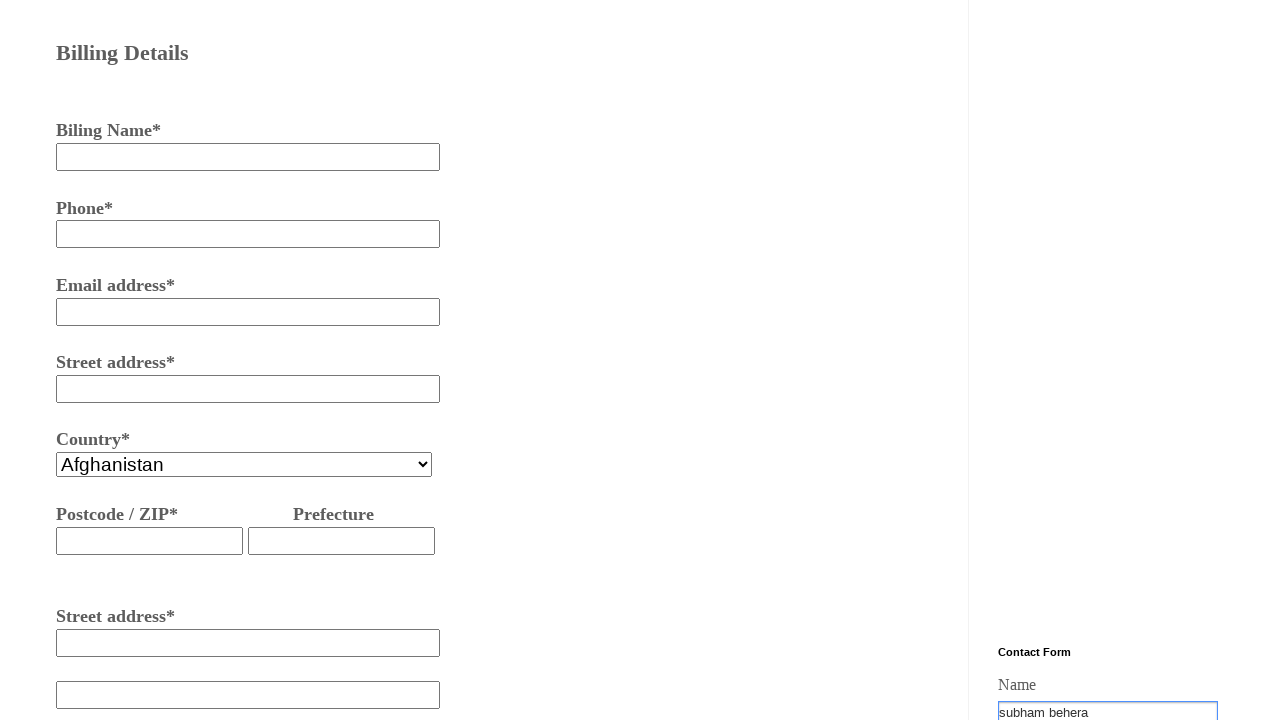

Filled contact form email field with '55subhambehera@gmail.com' on //input[@id='ContactForm2_contact-form-email']
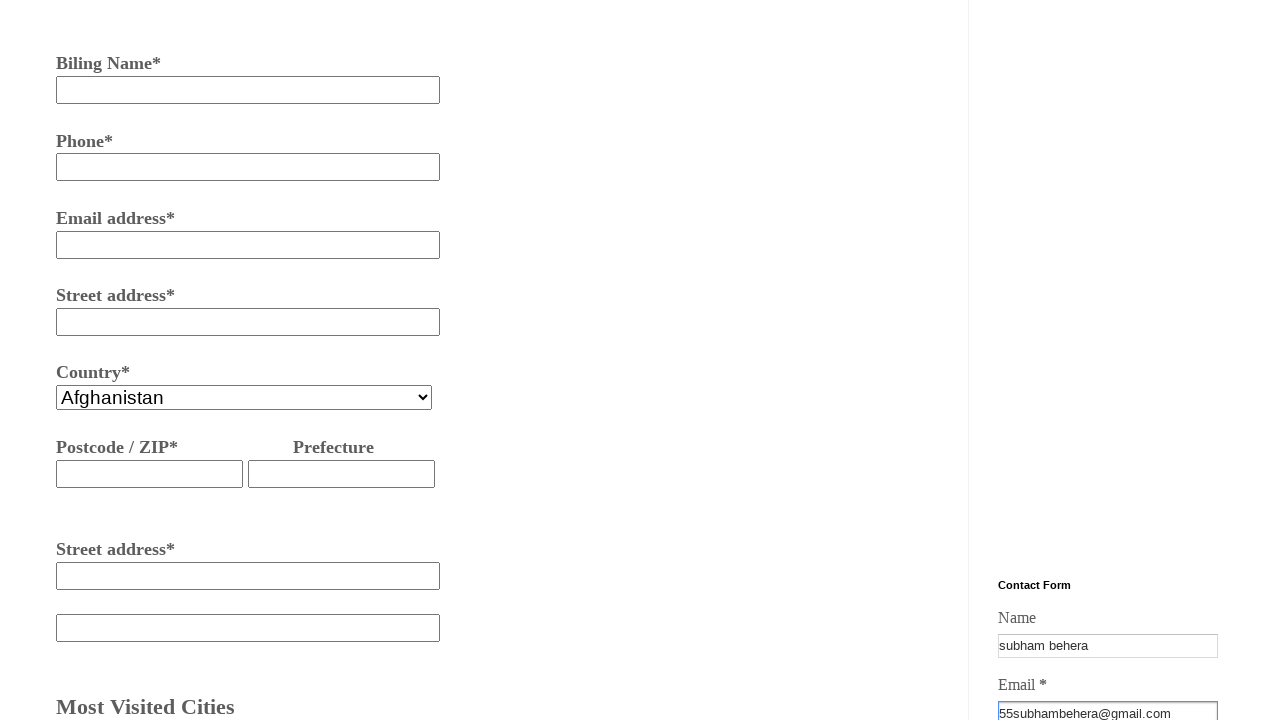

Filled contact form message field with 'thanku so much' on //textarea[@id='ContactForm2_contact-form-email-message']
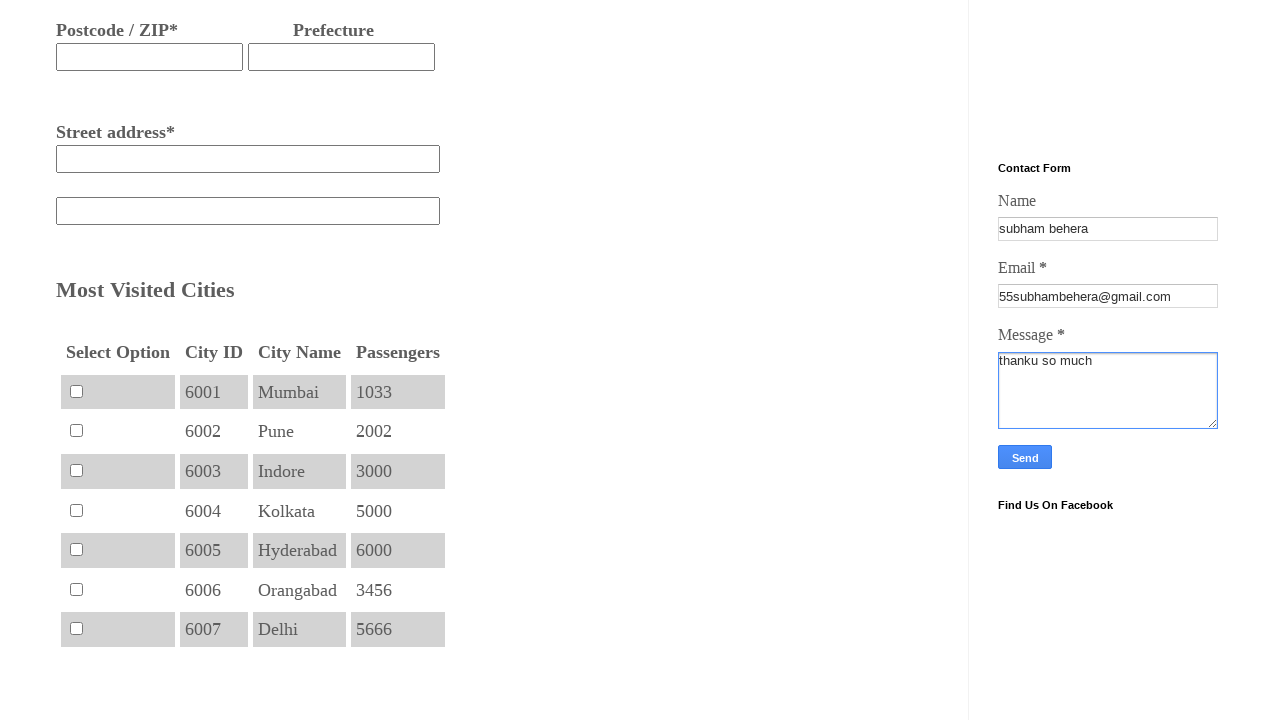

Clicked submit button to submit contact form at (1025, 457) on xpath=//input[@id='ContactForm2_contact-form-submit']
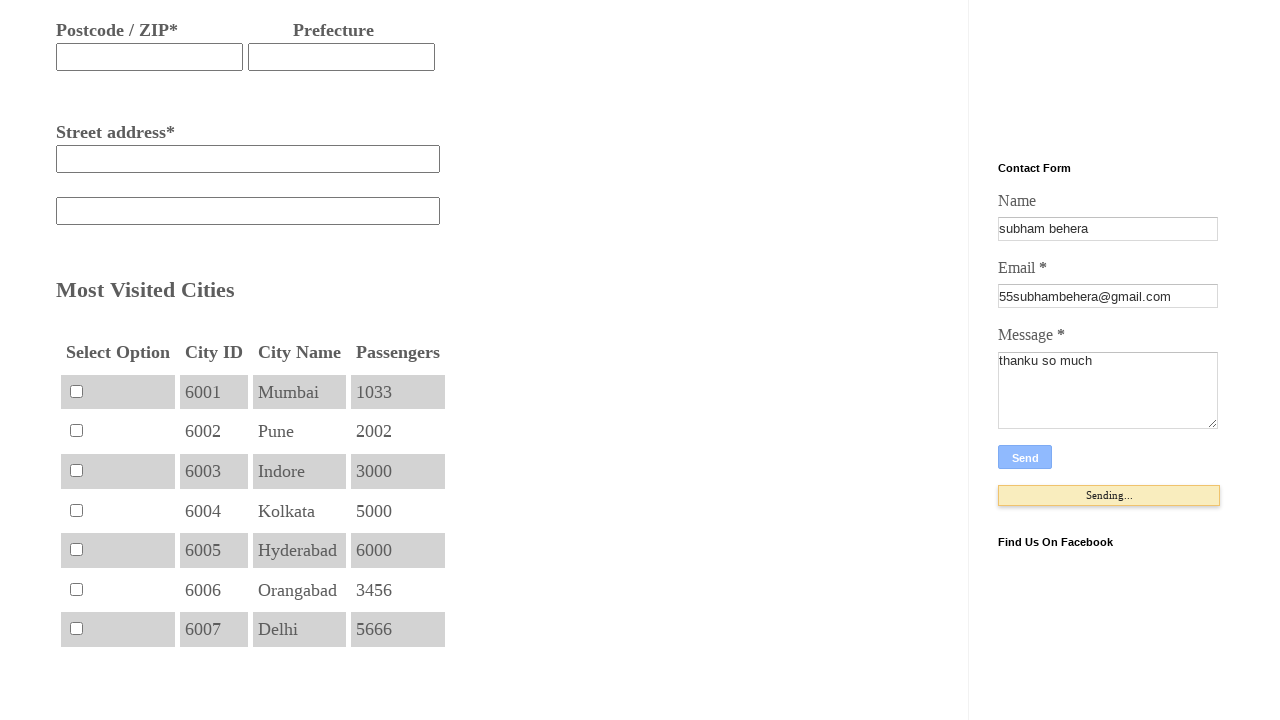

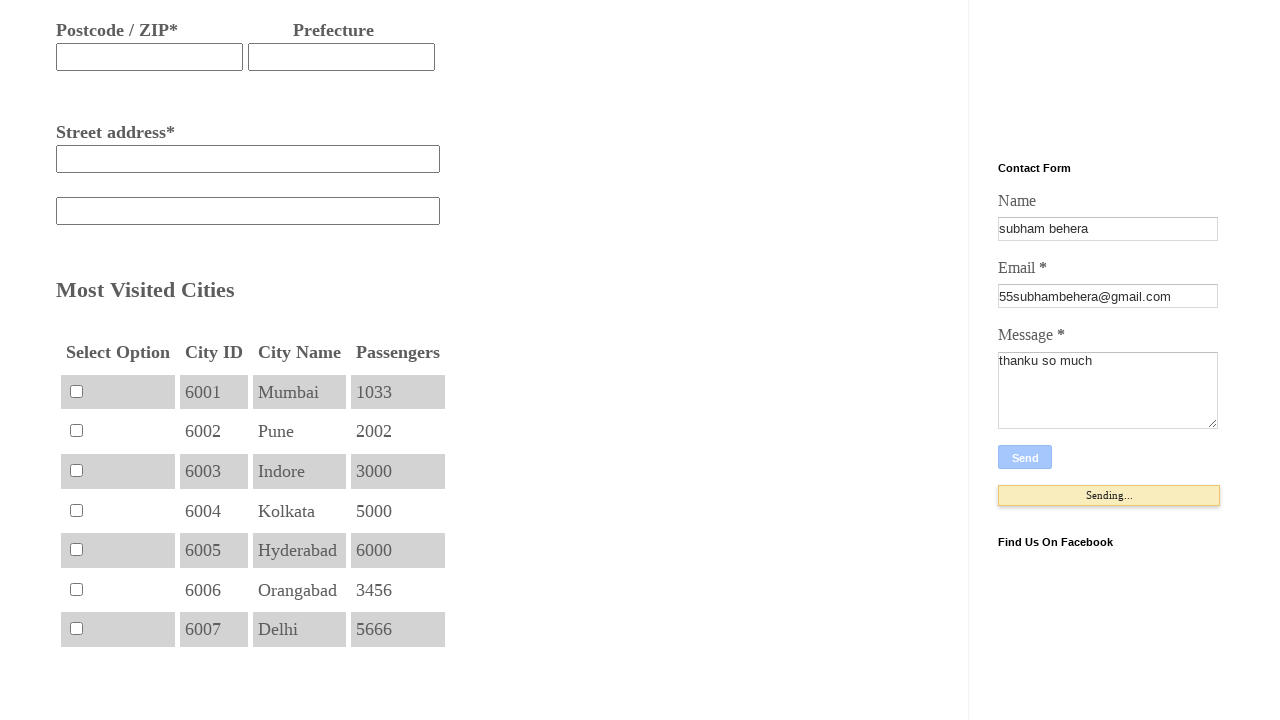